Navigates to a demo automation testing site and clicks on a link to open the Selenium website

Starting URL: http://demo.automationtesting.in/Windows.html

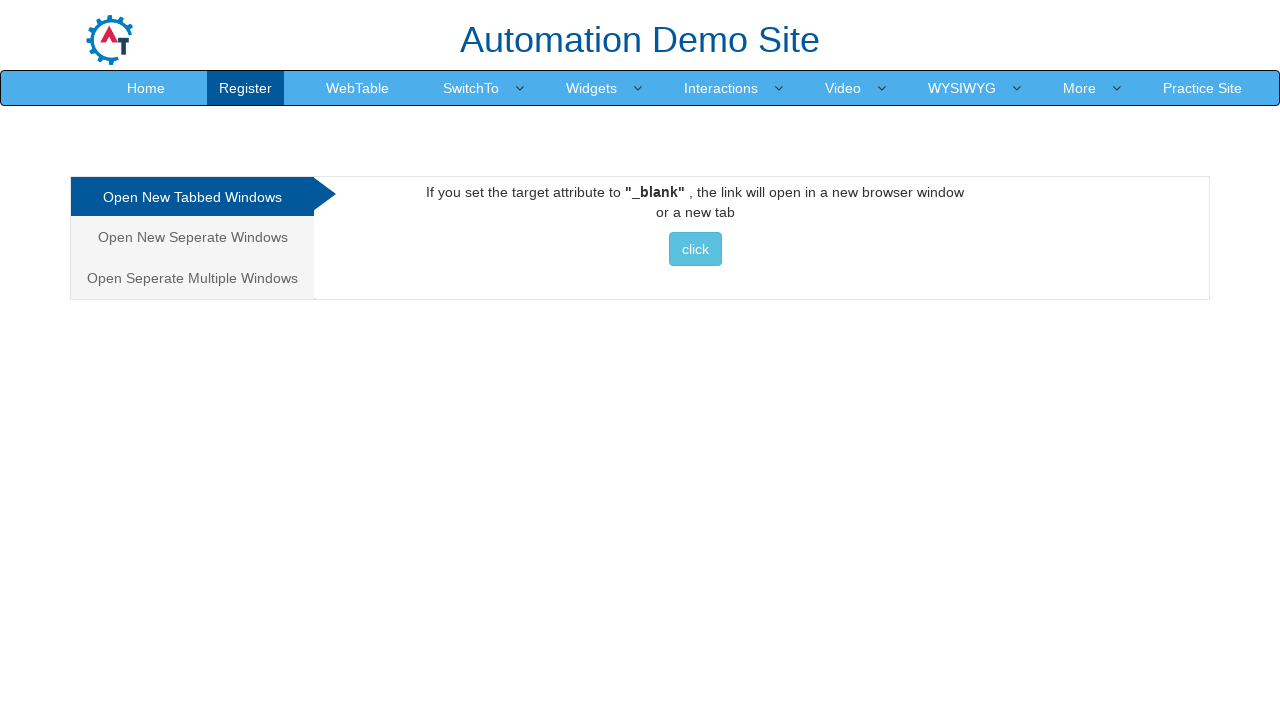

Clicked on Selenium website link at (695, 249) on a[href="http://www.selenium.dev"]
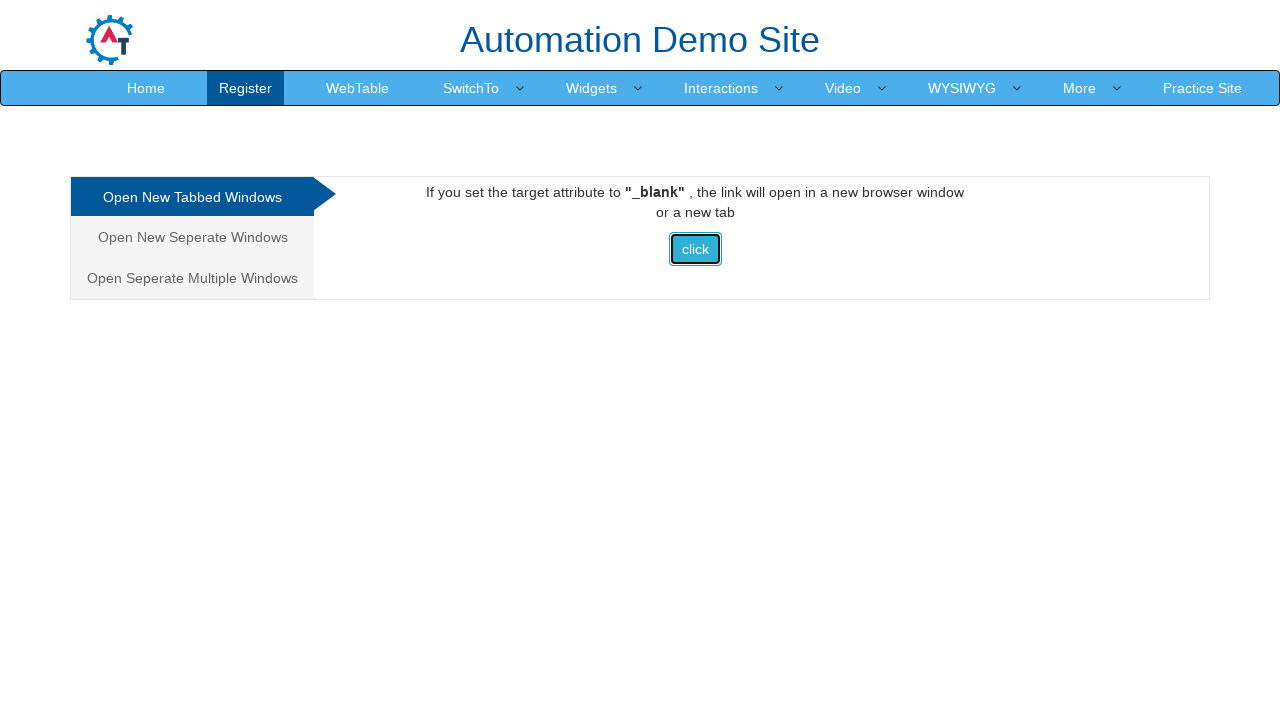

Waited 3 seconds for navigation or new tab/window to open
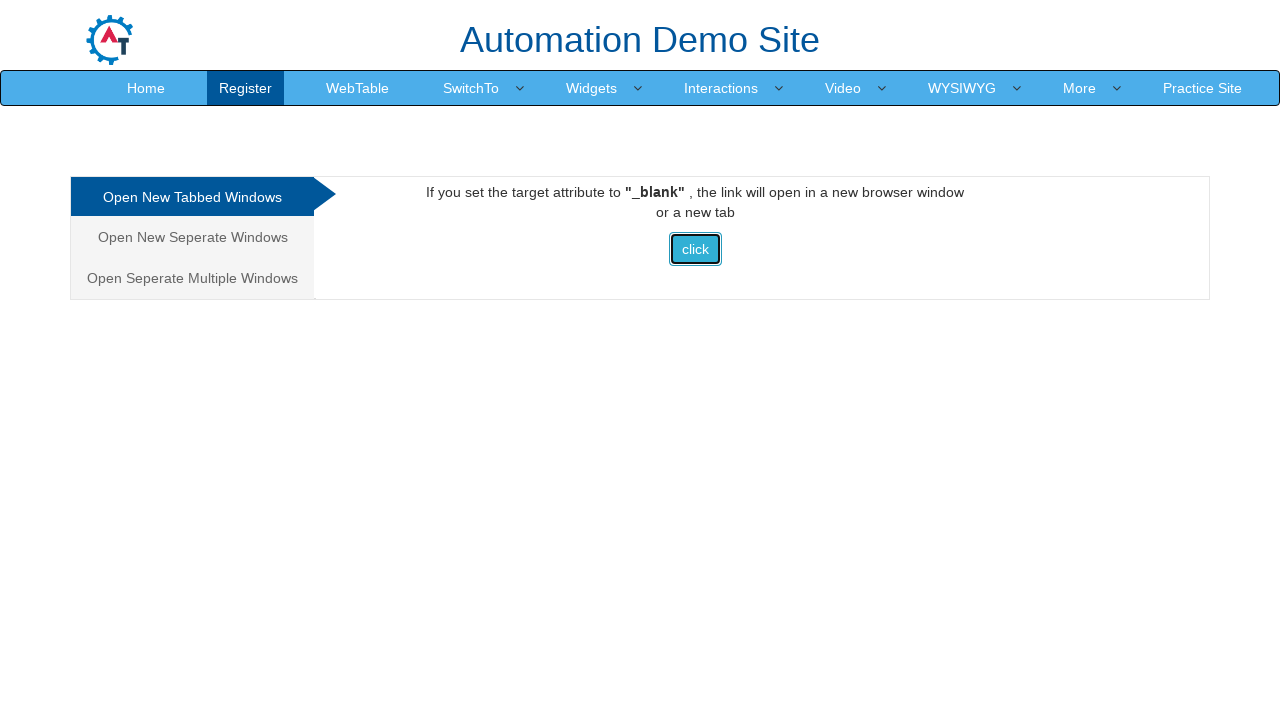

Retrieved and printed page title
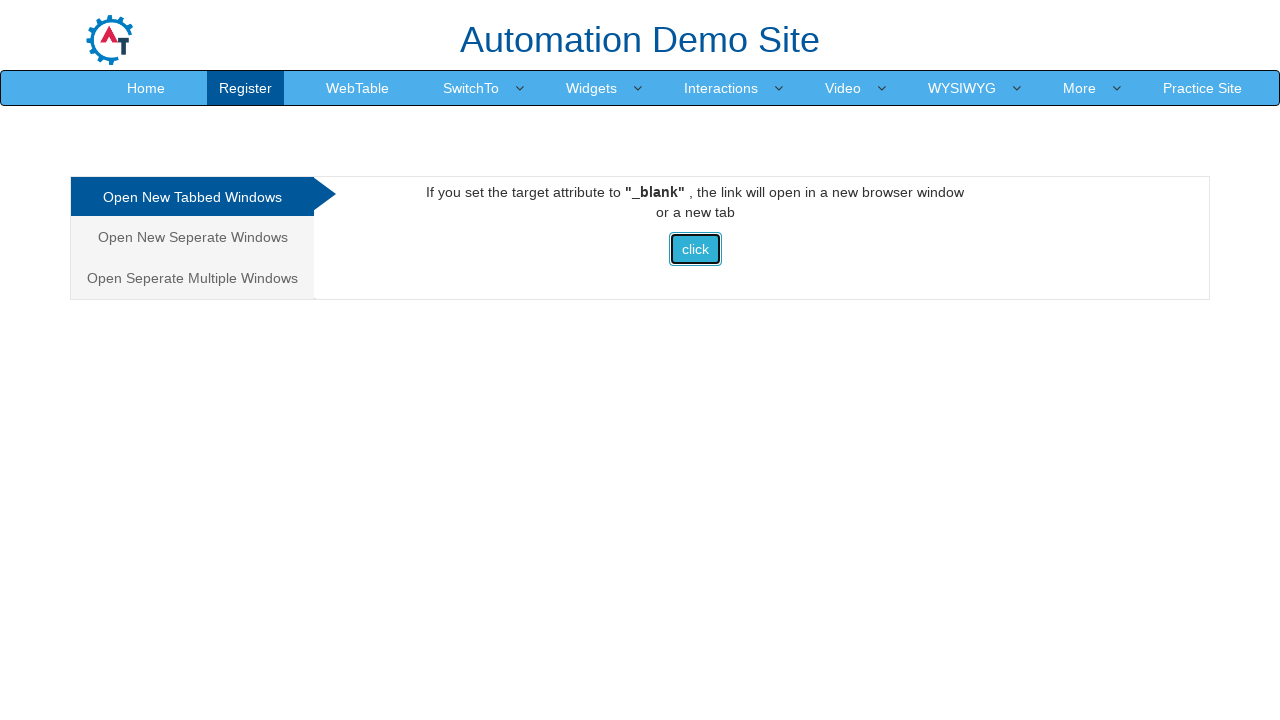

Retrieved and printed page URL
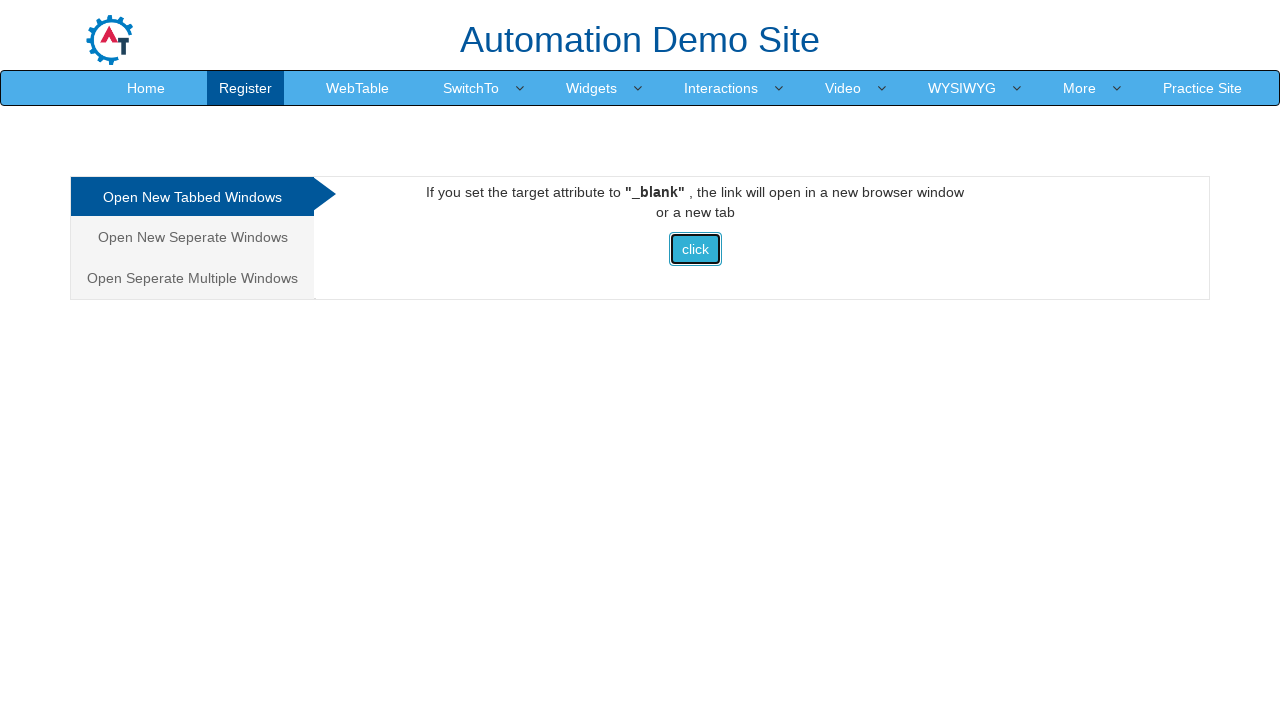

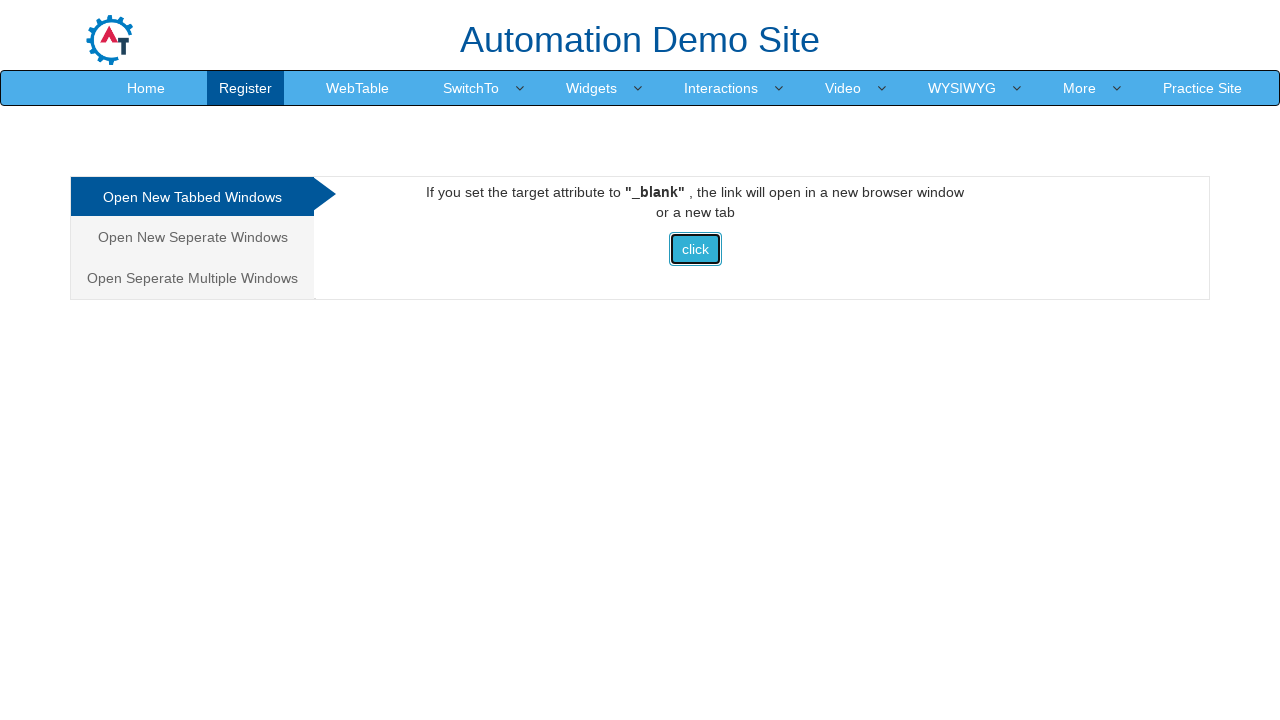